Tests registration form by filling in first name and last name fields on a demo automation testing site

Starting URL: http://demo.automationtesting.in/Register.html

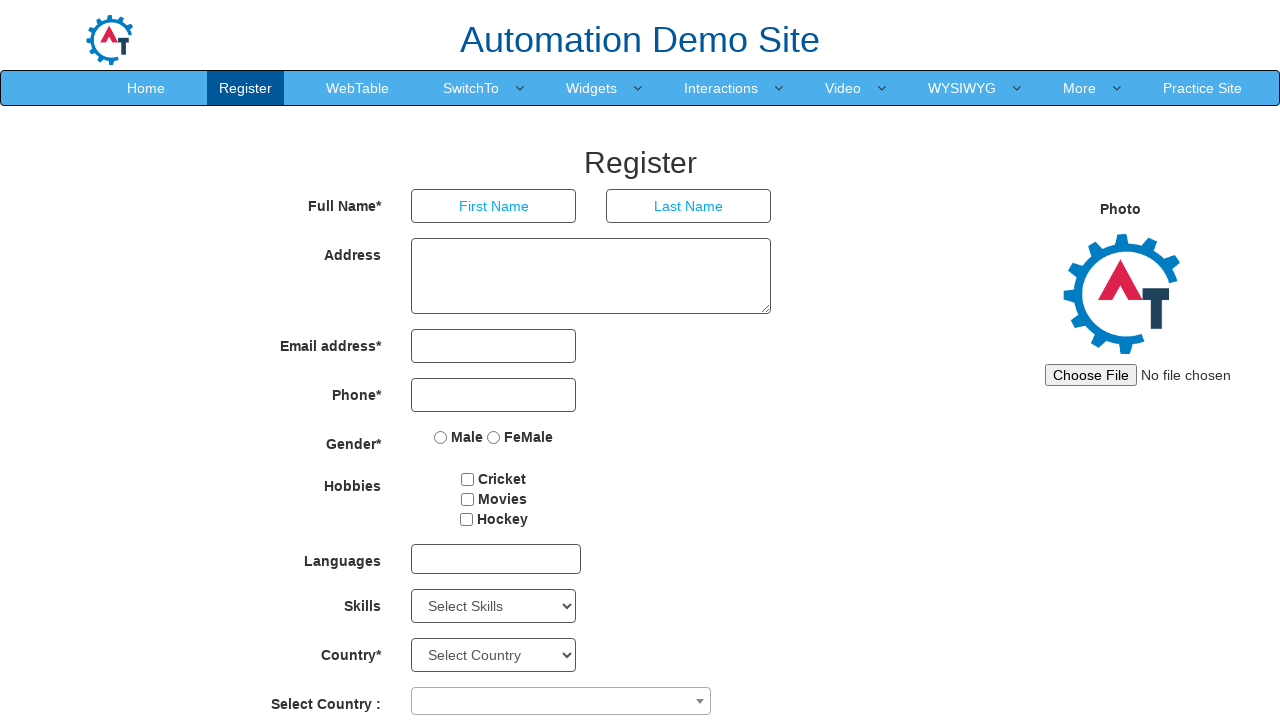

Verified page title contains 'Register'
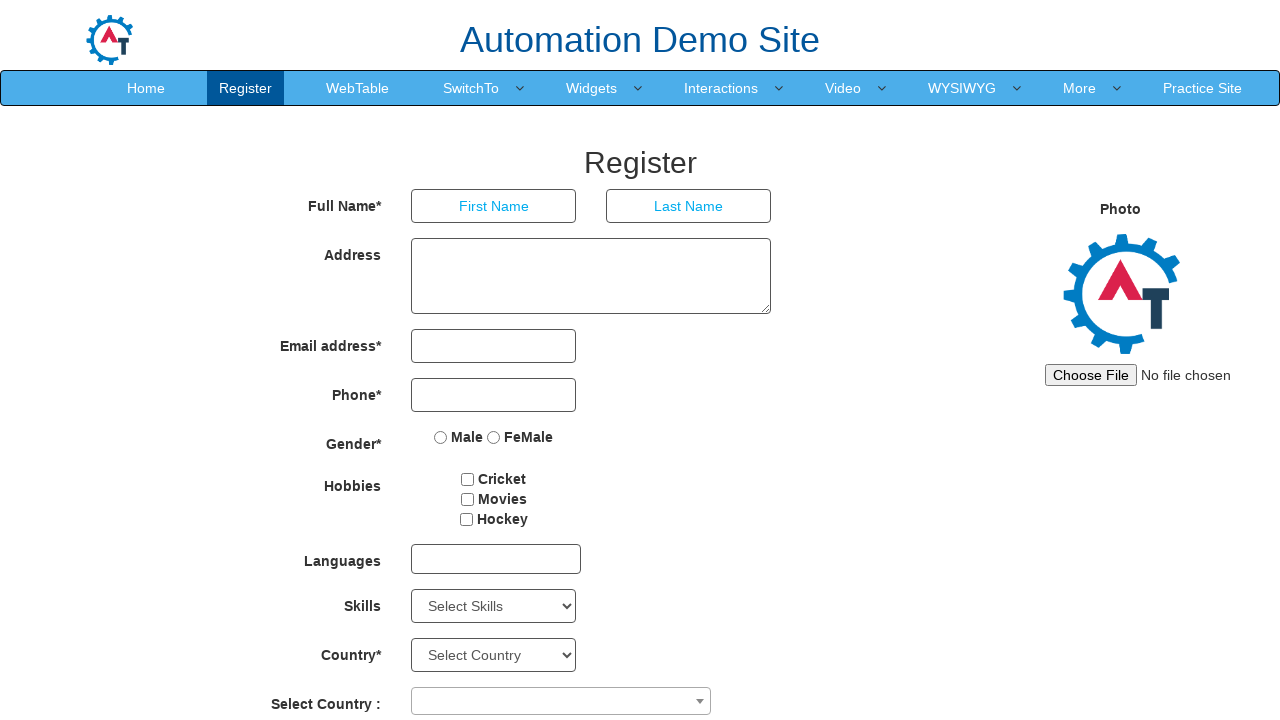

Filled first name field with 'luis' on //input[@placeholder='First Name']
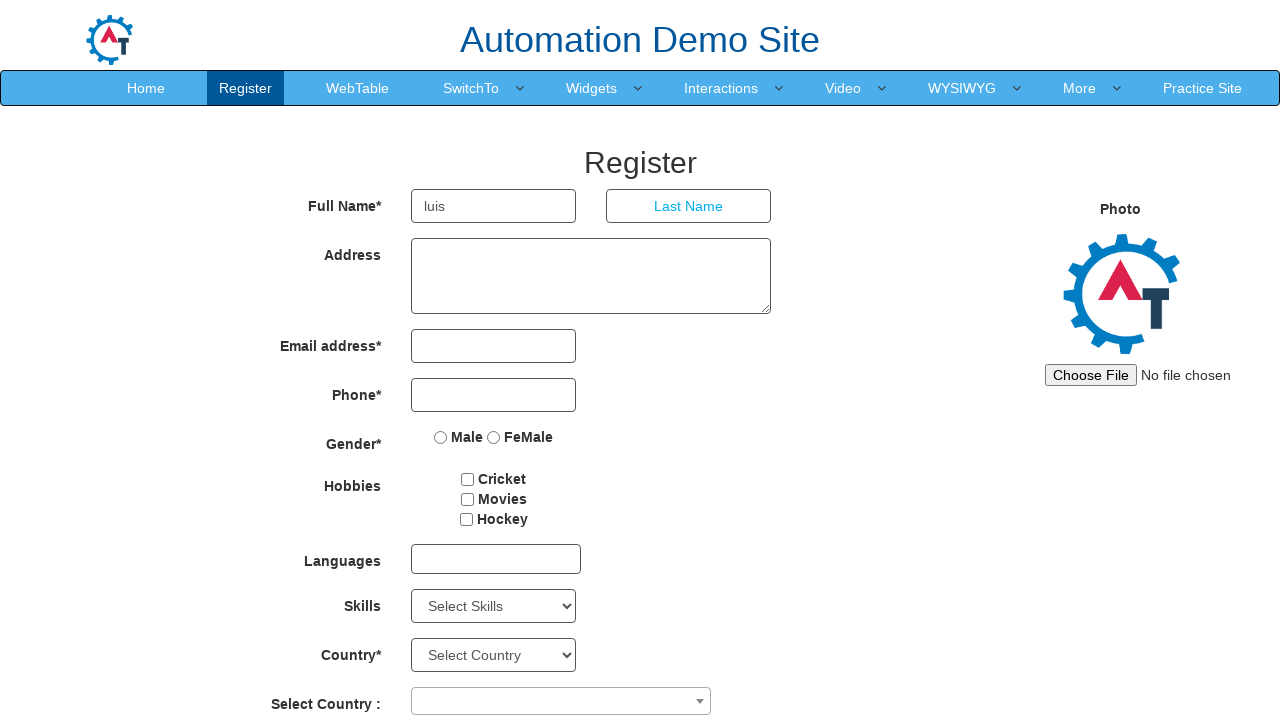

Filled last name field with 'chavez' on //input[@placeholder='Last Name']
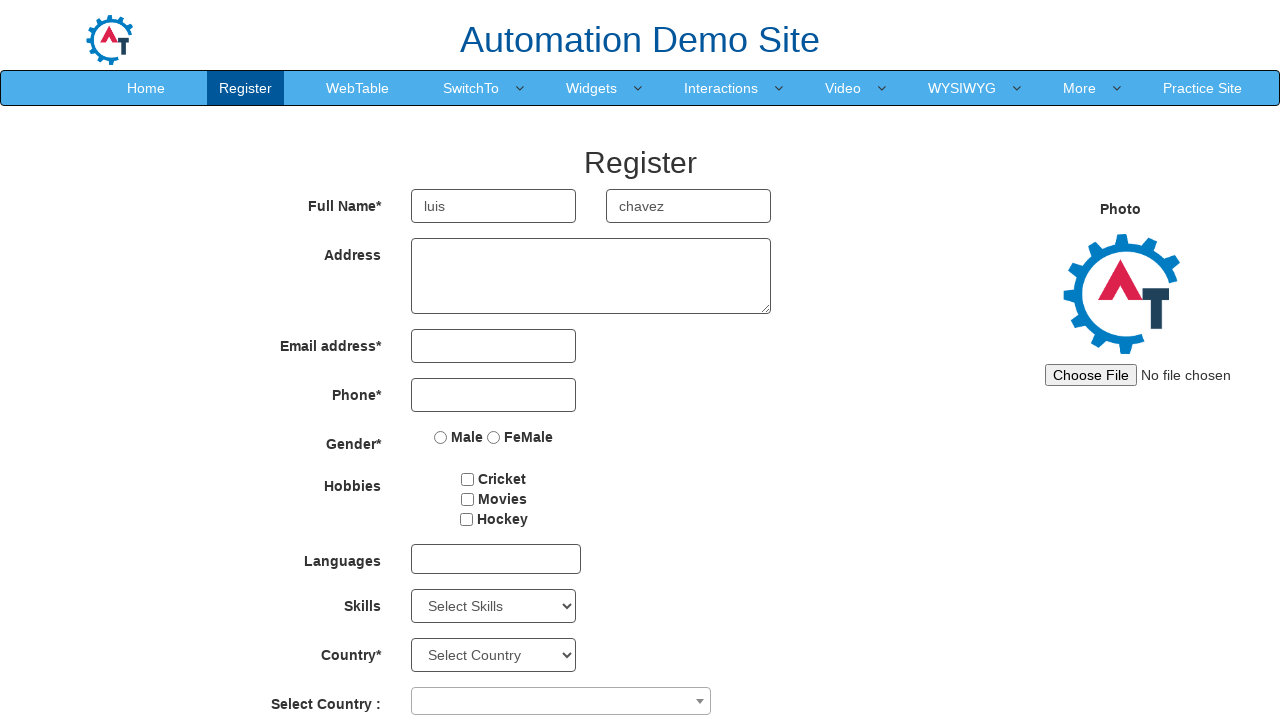

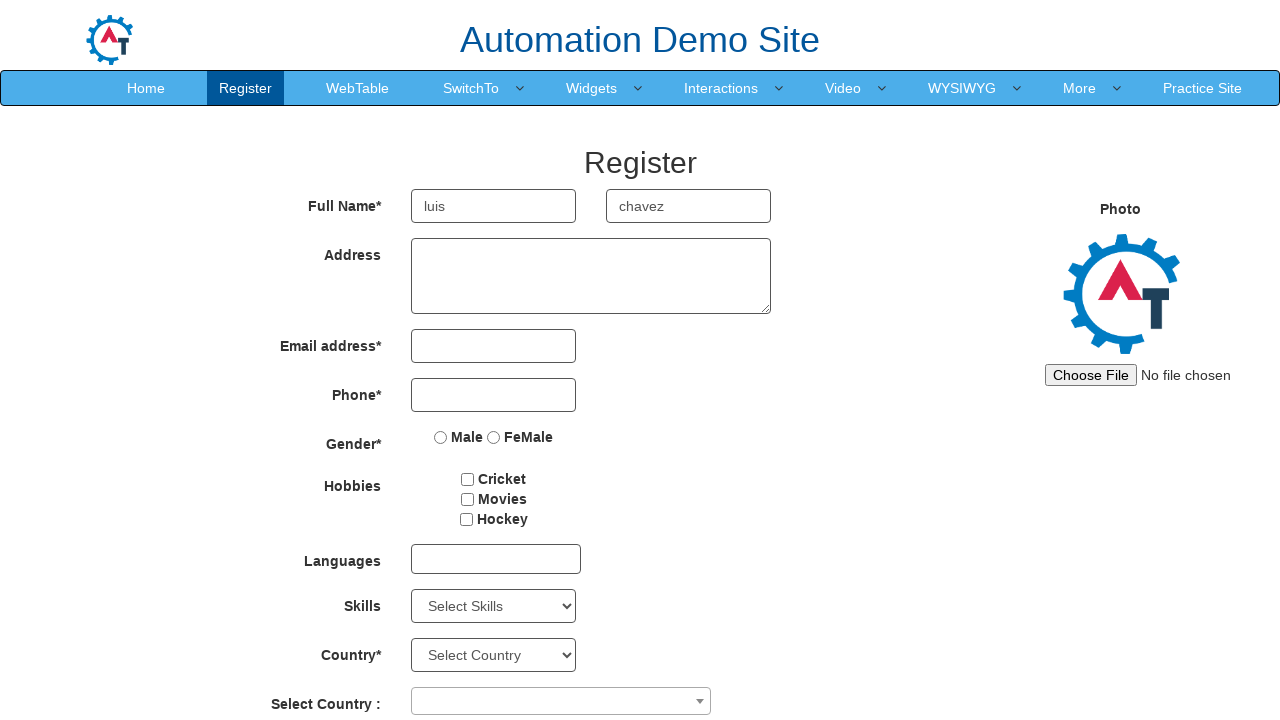